Tests iframe handling by switching between multiple iframes on a page, clicking toggle buttons in the parent frame and first iframe, and playing a video in the second iframe.

Starting URL: https://www.automationtesting.co.uk/iframes.html

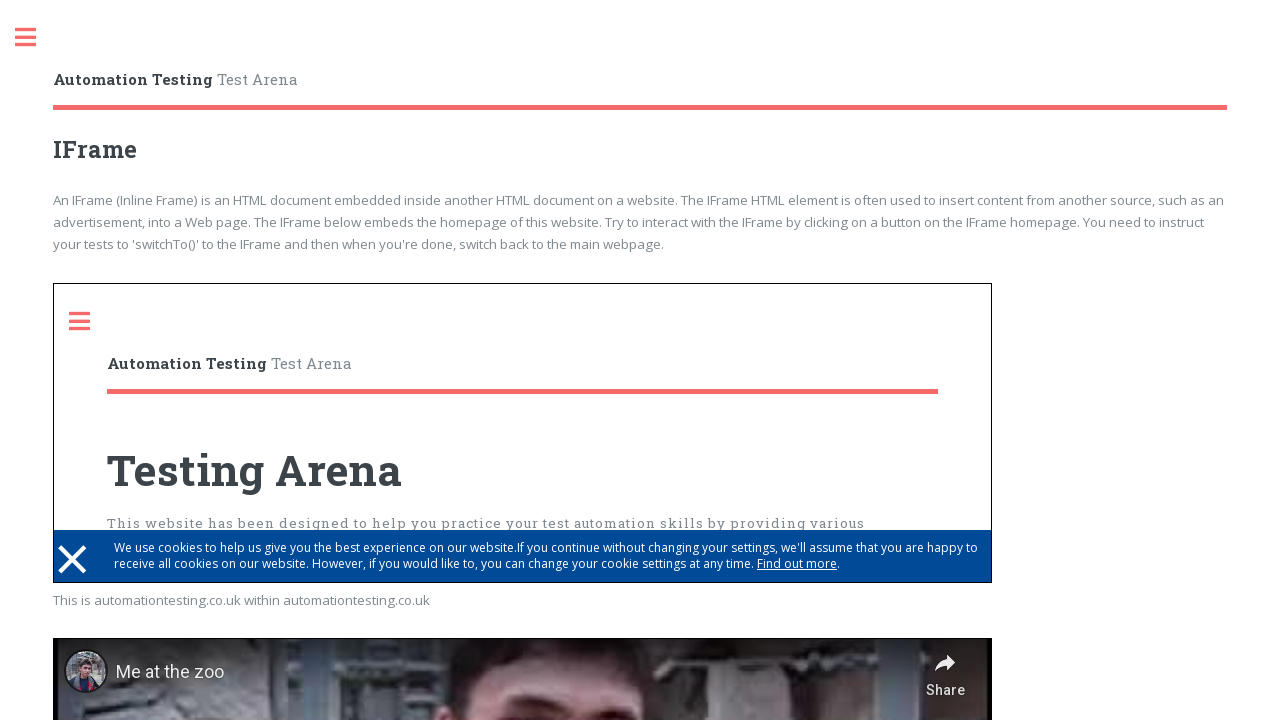

Clicked toggle button in first iframe at (90, 321) on iframe >> nth=0 >> internal:control=enter-frame >> .toggle
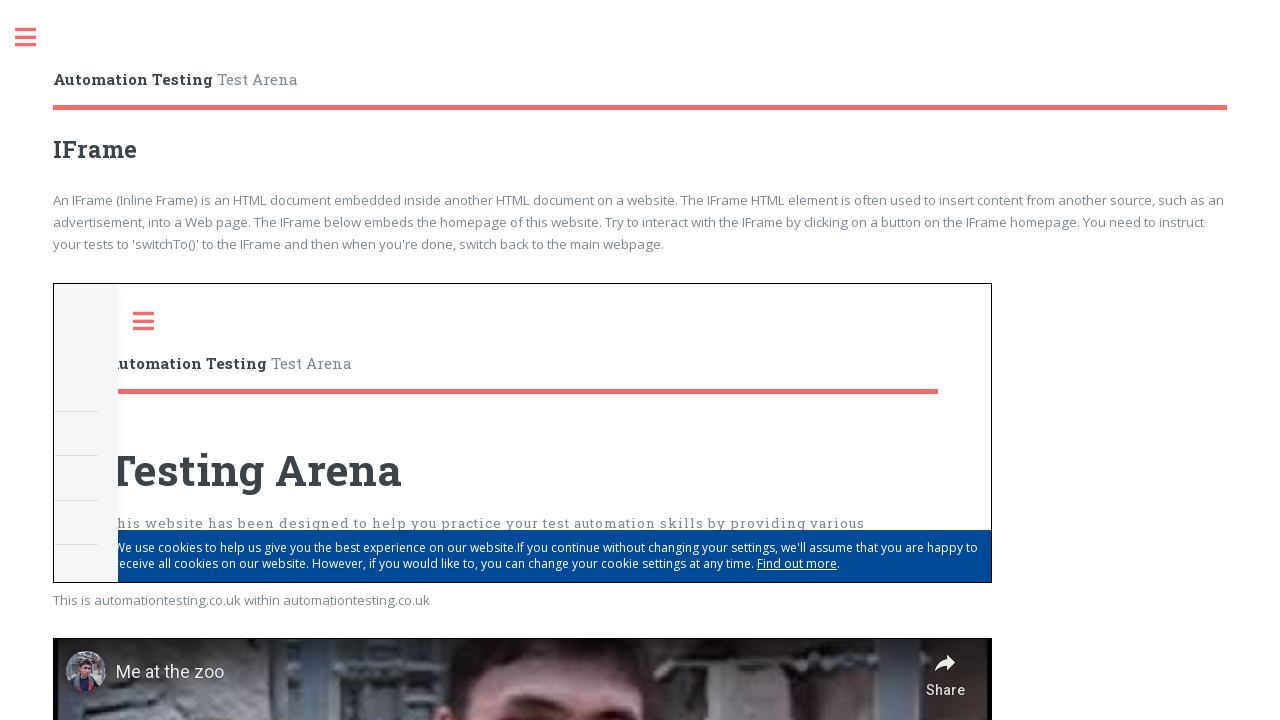

Waited for toggle action to complete in first iframe
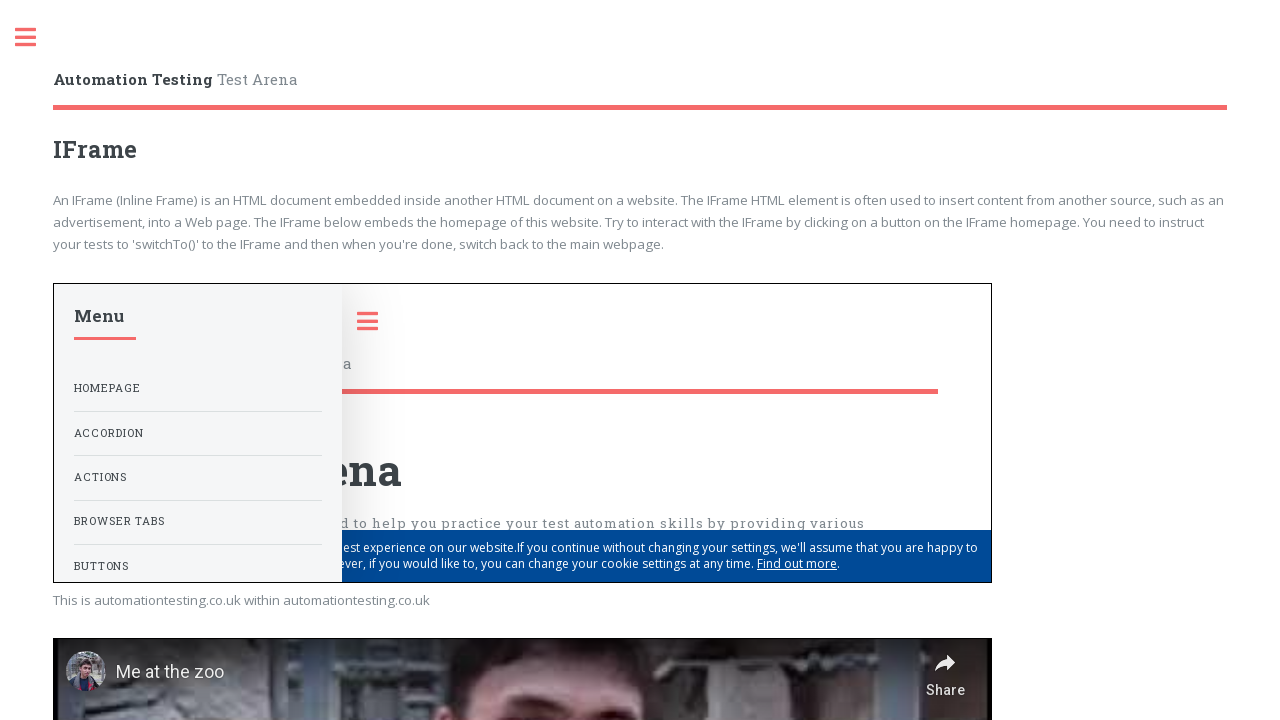

Clicked toggle button in parent frame at (36, 38) on .toggle
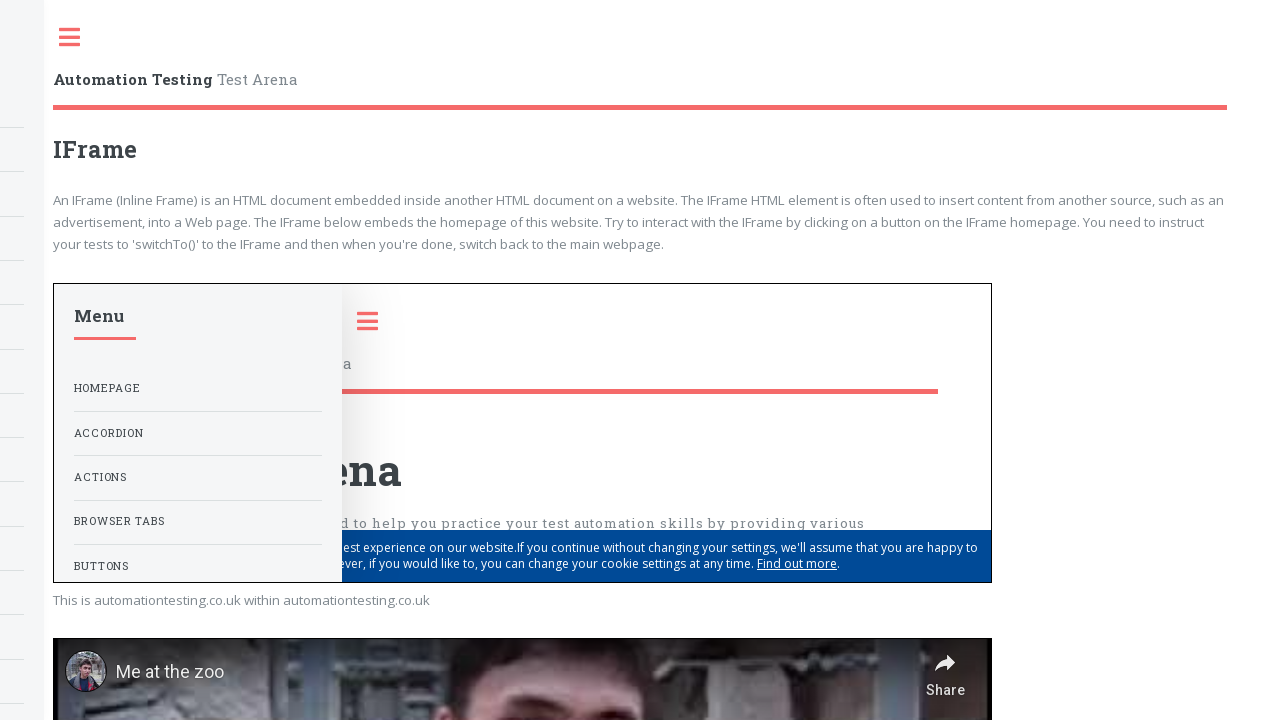

Waited for toggle action to complete in parent frame
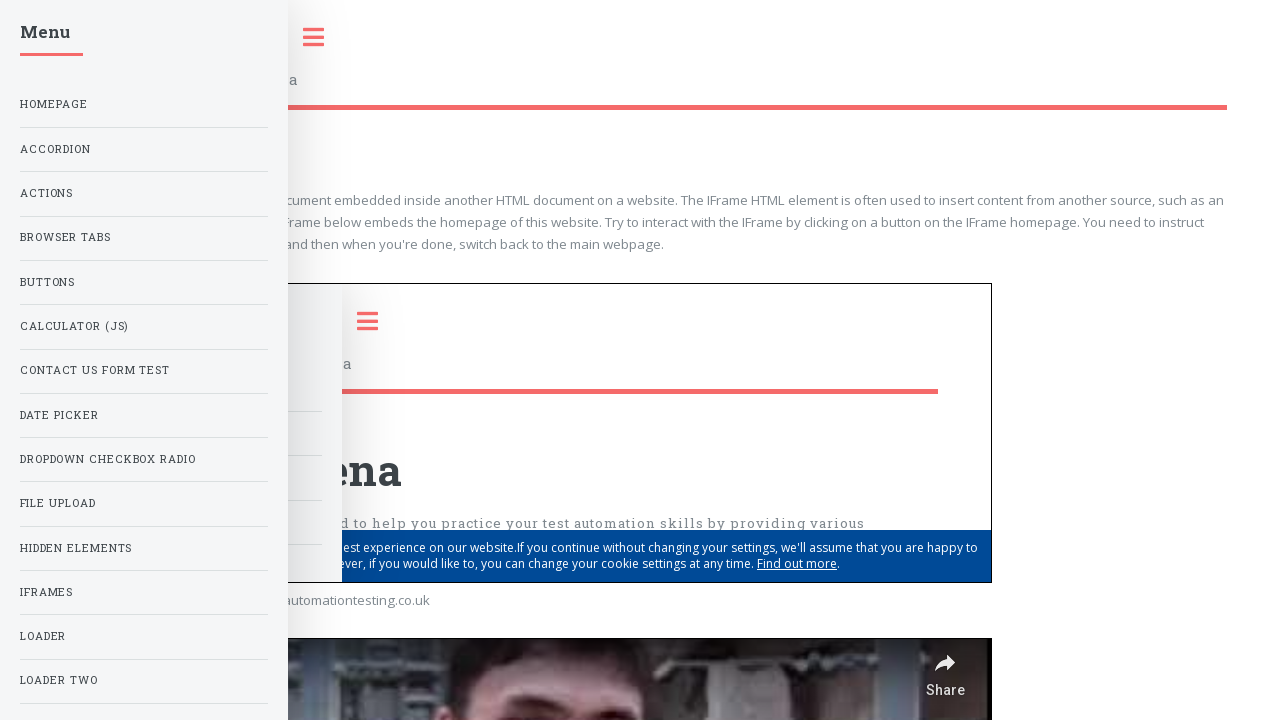

Clicked play button to start video in second iframe at (523, 447) on iframe >> nth=1 >> internal:control=enter-frame >> [aria-label='Play']
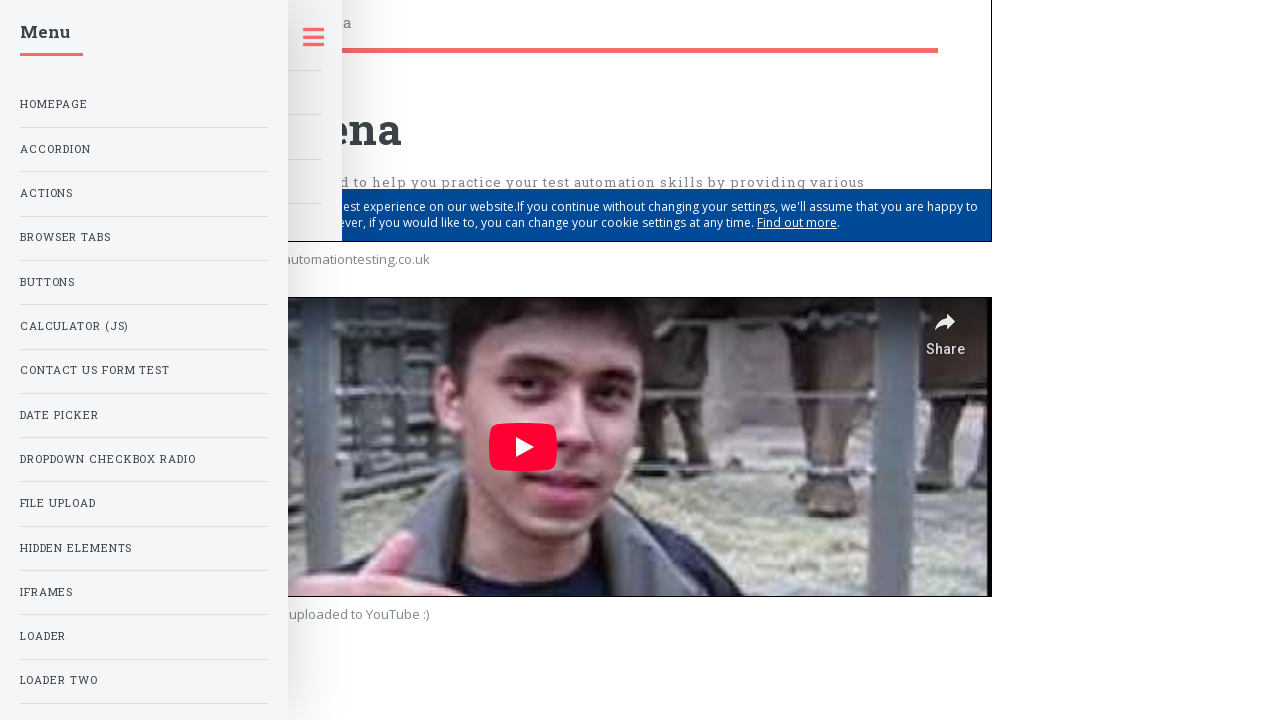

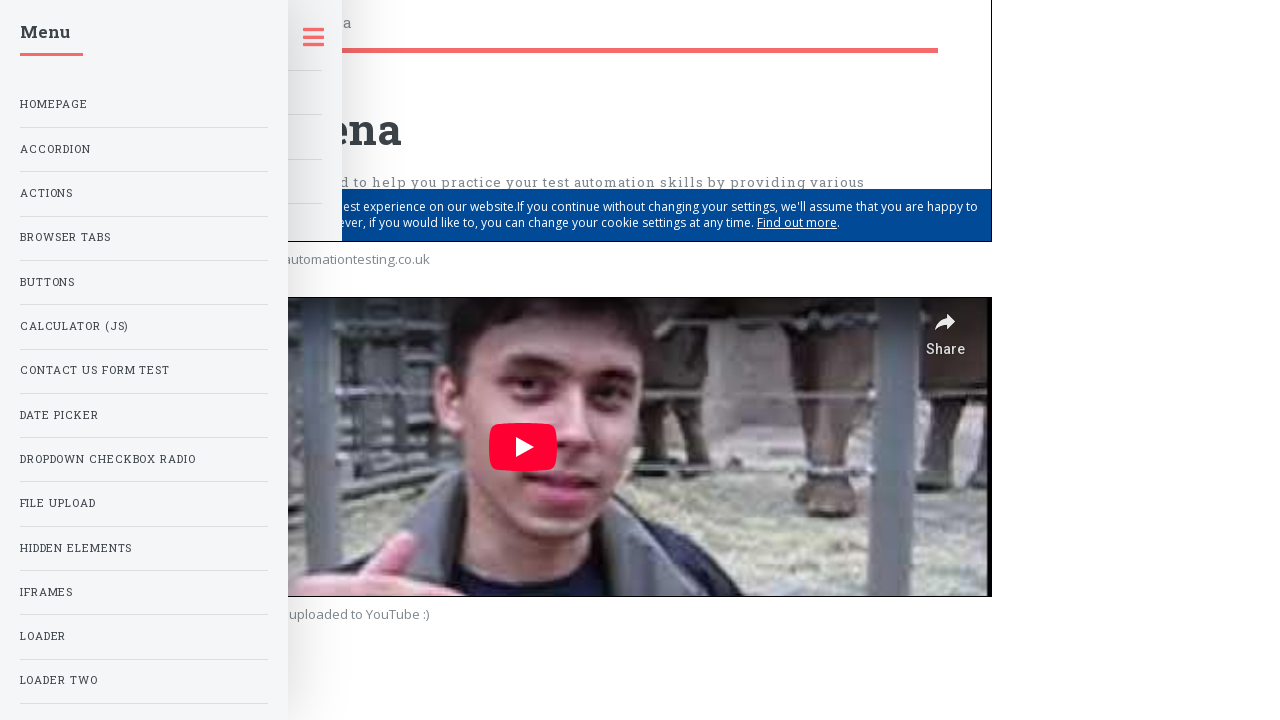